Tests right-click context menu functionality by performing a right-click on an image and navigating through nested menu items

Starting URL: https://deluxe-menu.com/popup-mode-sample.html

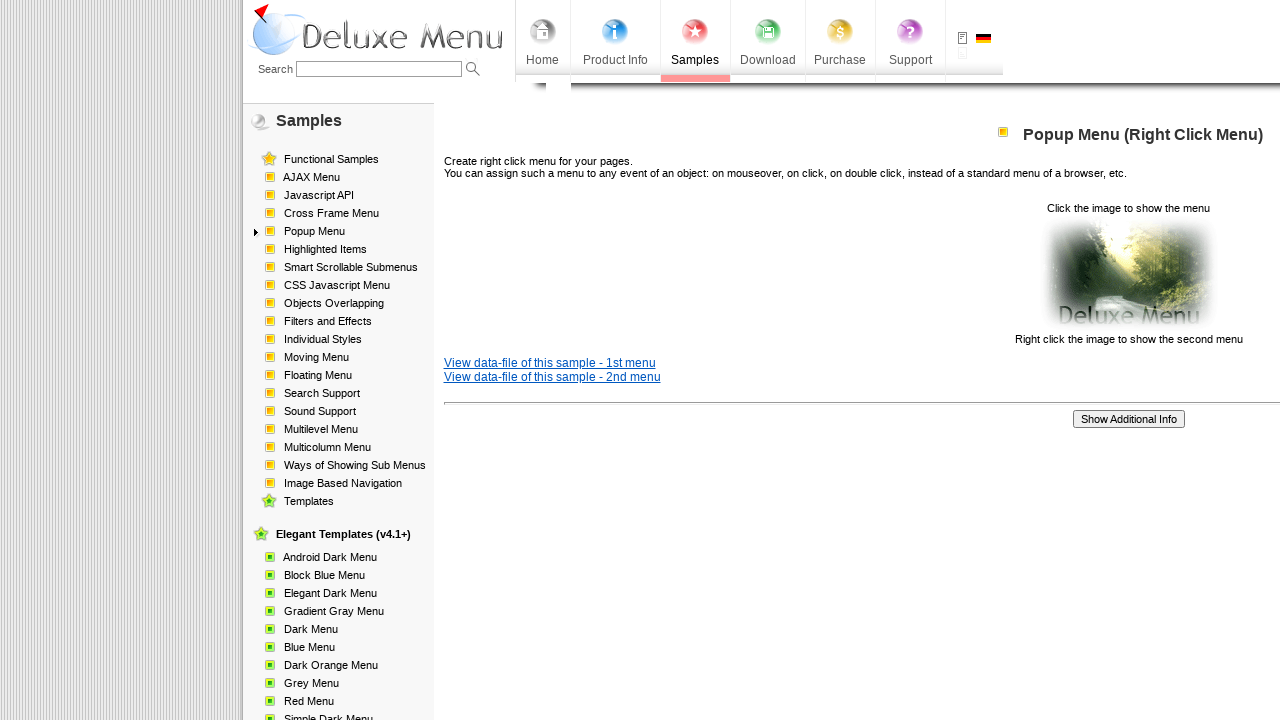

Located image element for right-click
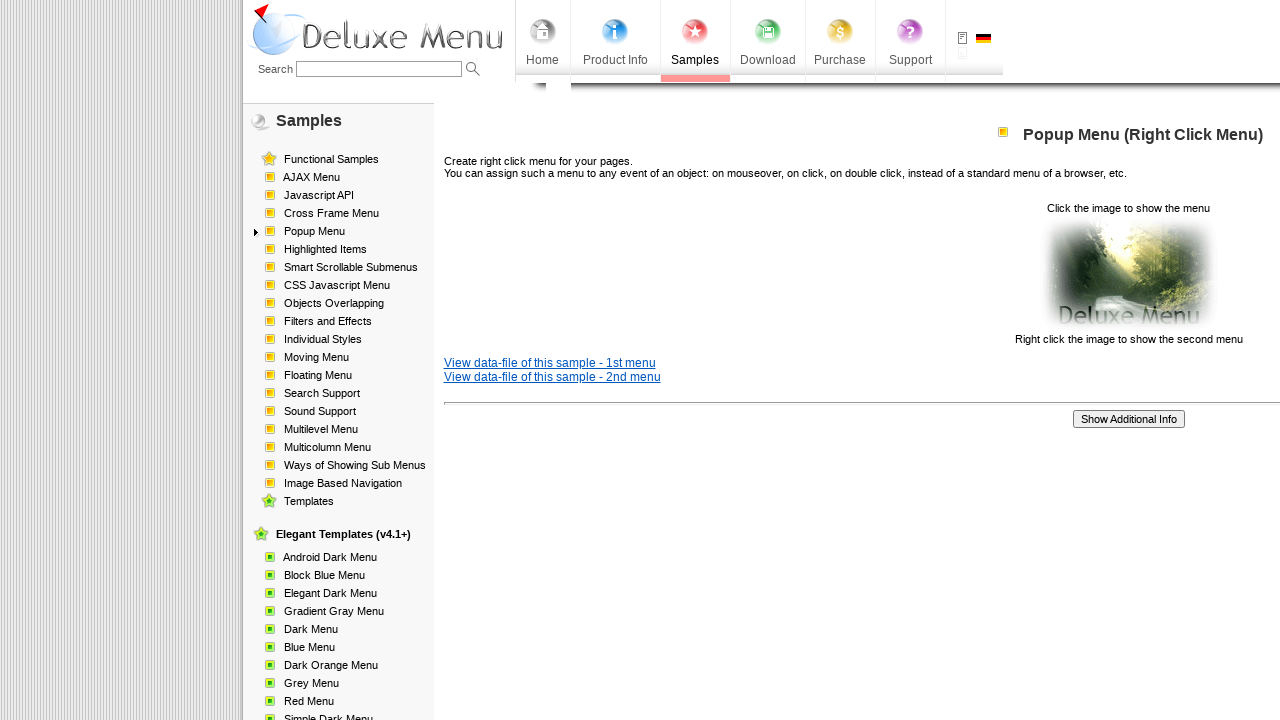

Right-clicked on image to open context menu at (1128, 274) on xpath=.//p[2]/img
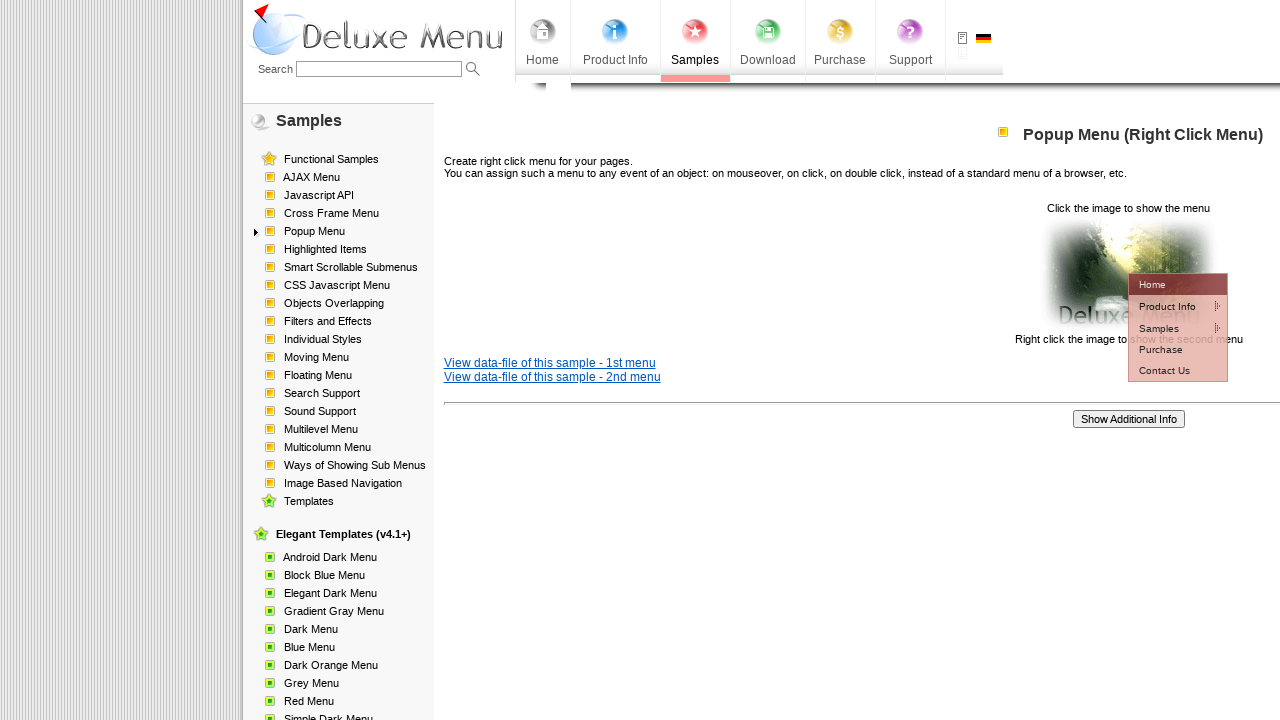

Hovered over first context menu item at (1214, 306) on xpath=//td[@id='dm2m1i1tdA']
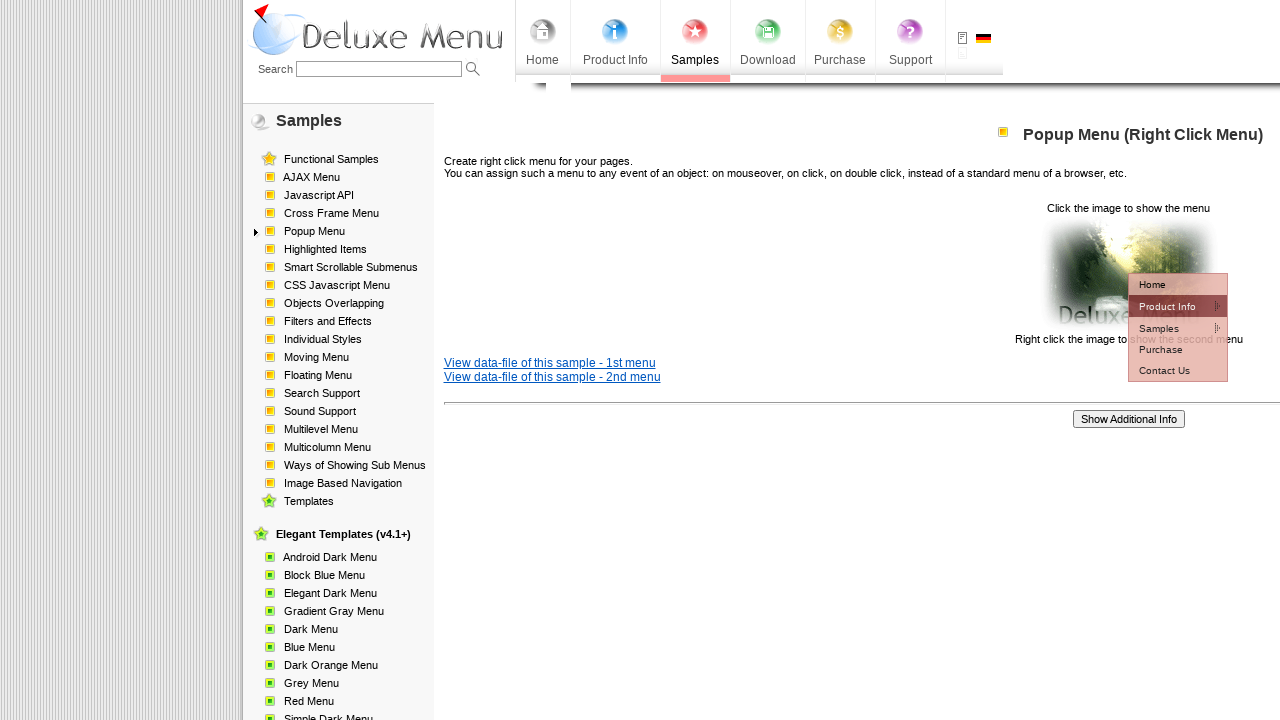

Hovered over second menu item to reveal submenu at (1052, 327) on xpath=//td[@id='dm2m2i1tdT']
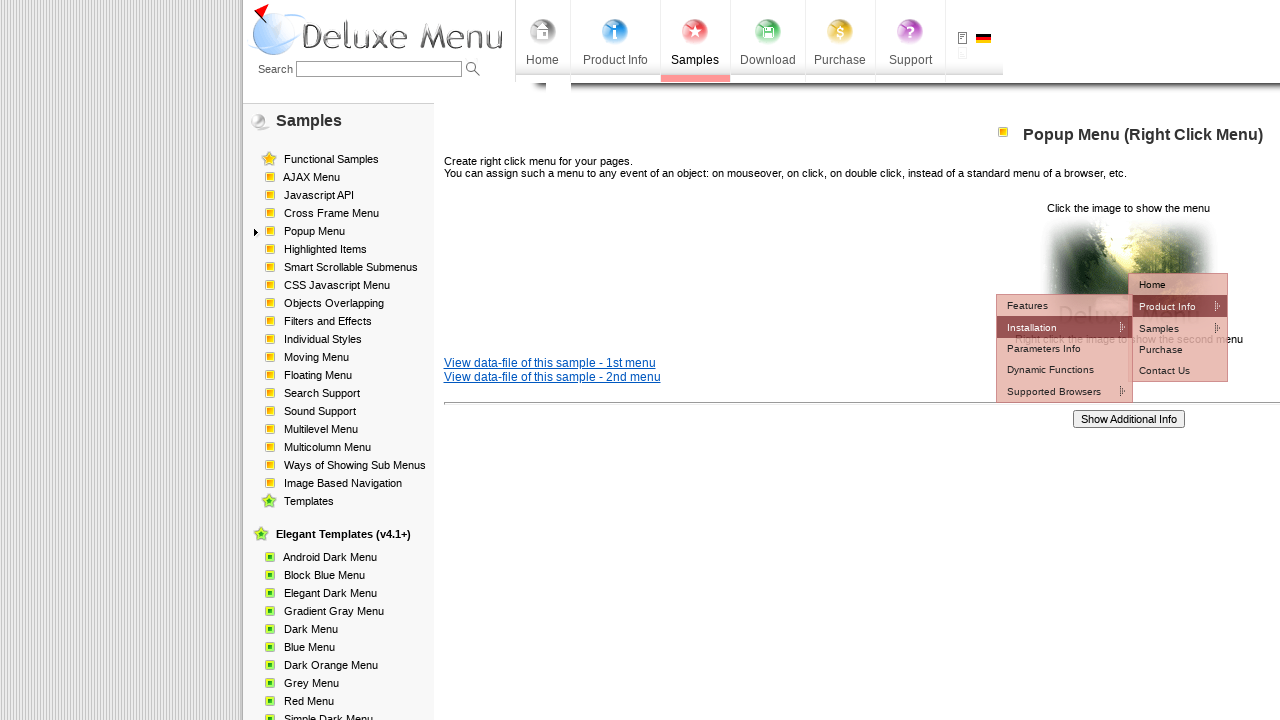

Clicked on final nested menu item at (1178, 326) on xpath=//td[@id='dm2m3i0tdT']
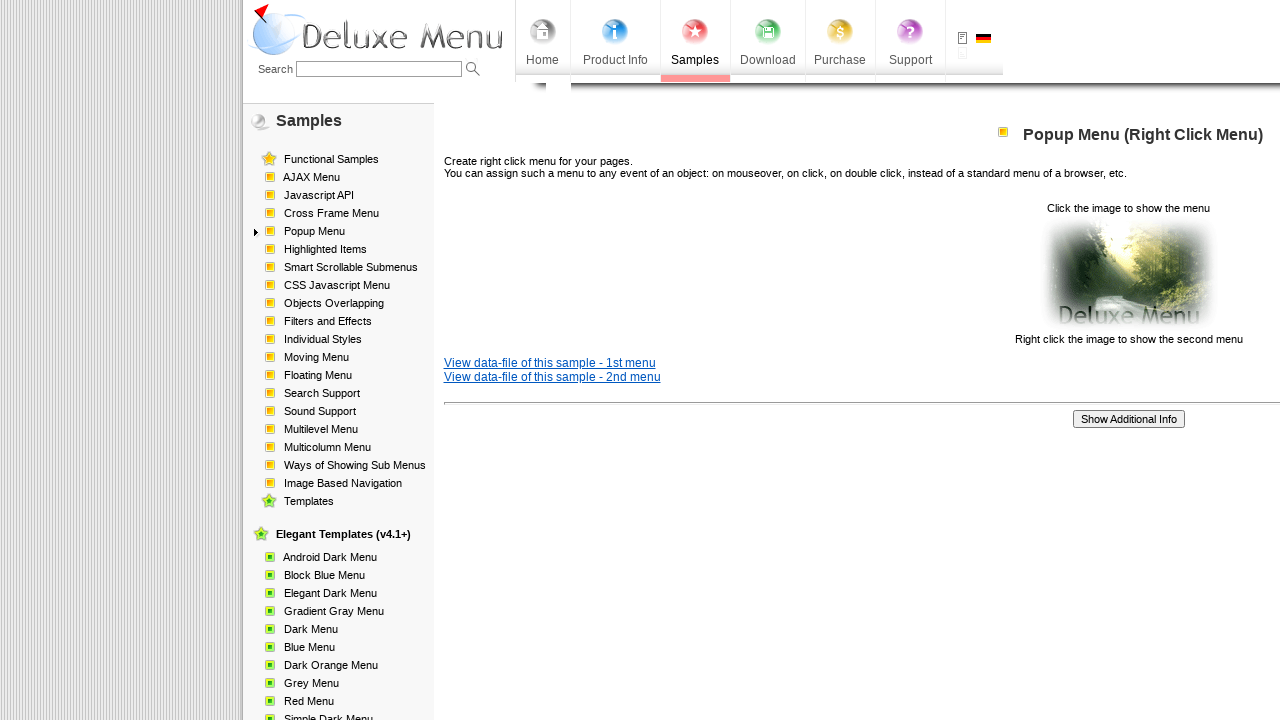

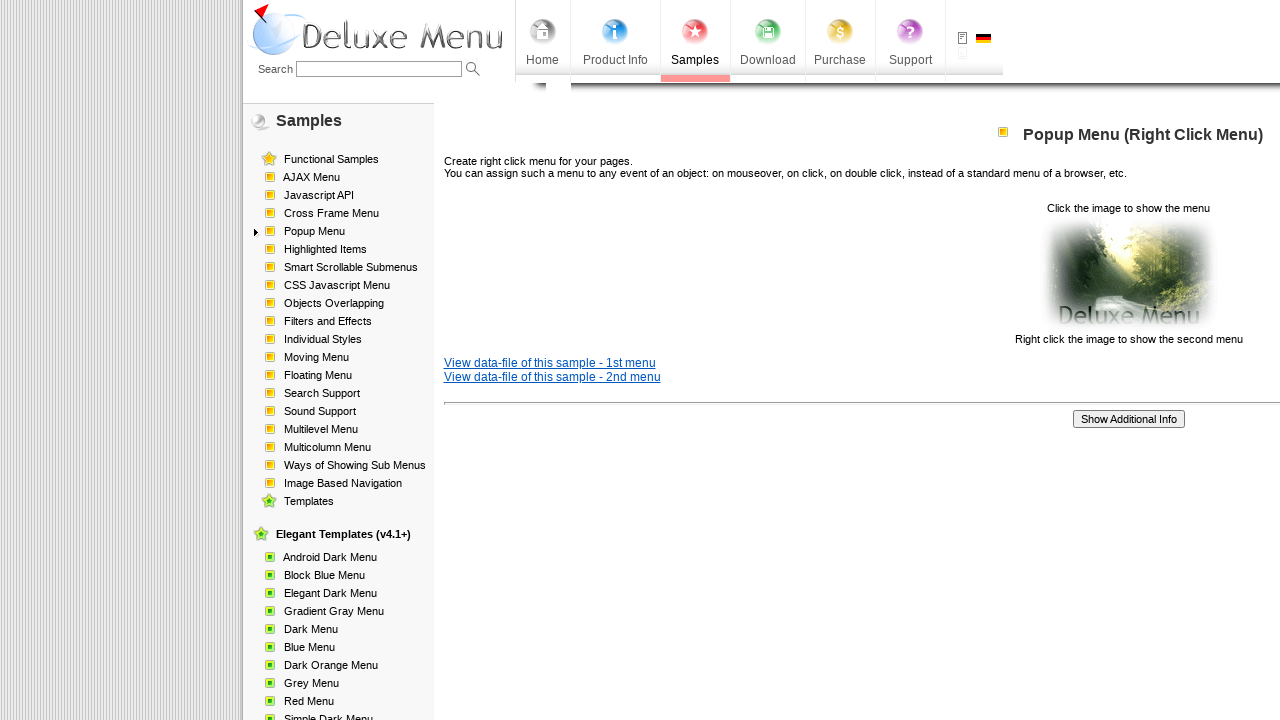